Tests triggering and dismissing a browser print dialog by using keyboard shortcuts (Ctrl+P) on the Selenium downloads page, then pressing Tab and Enter to close the dialog.

Starting URL: https://www.selenium.dev/downloads/

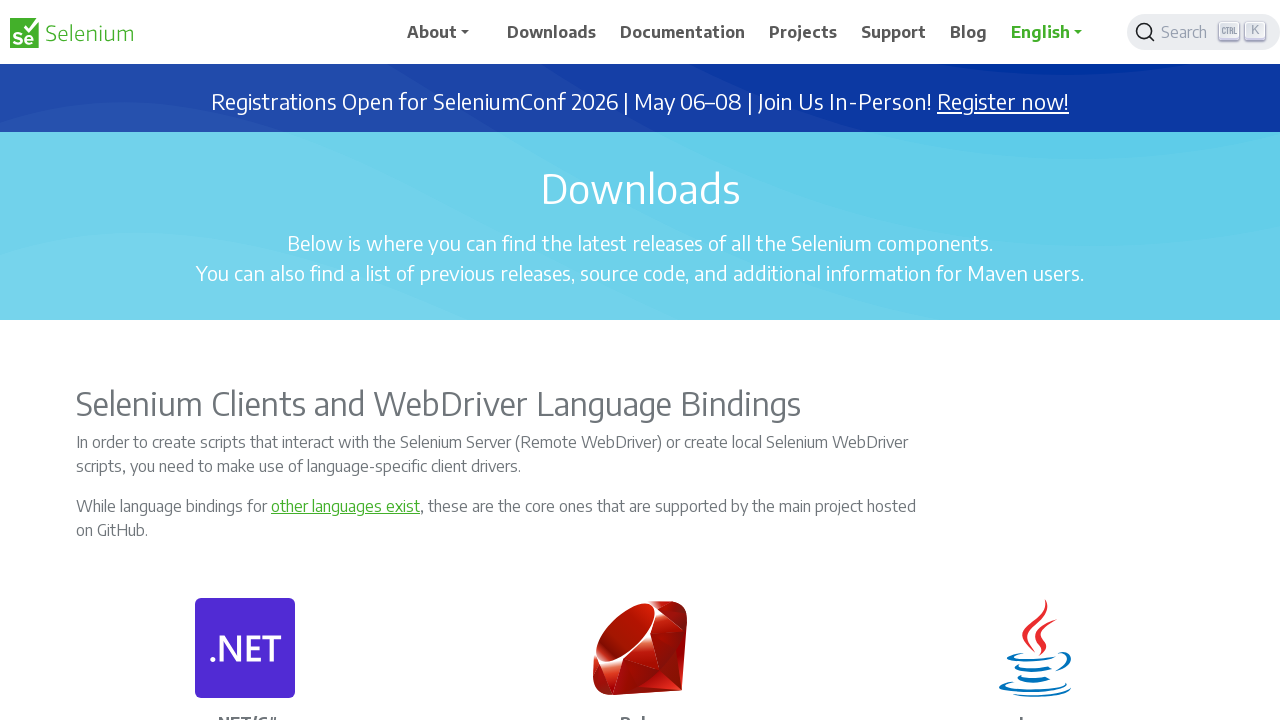

Navigated to Selenium downloads page and waited for DOM to load
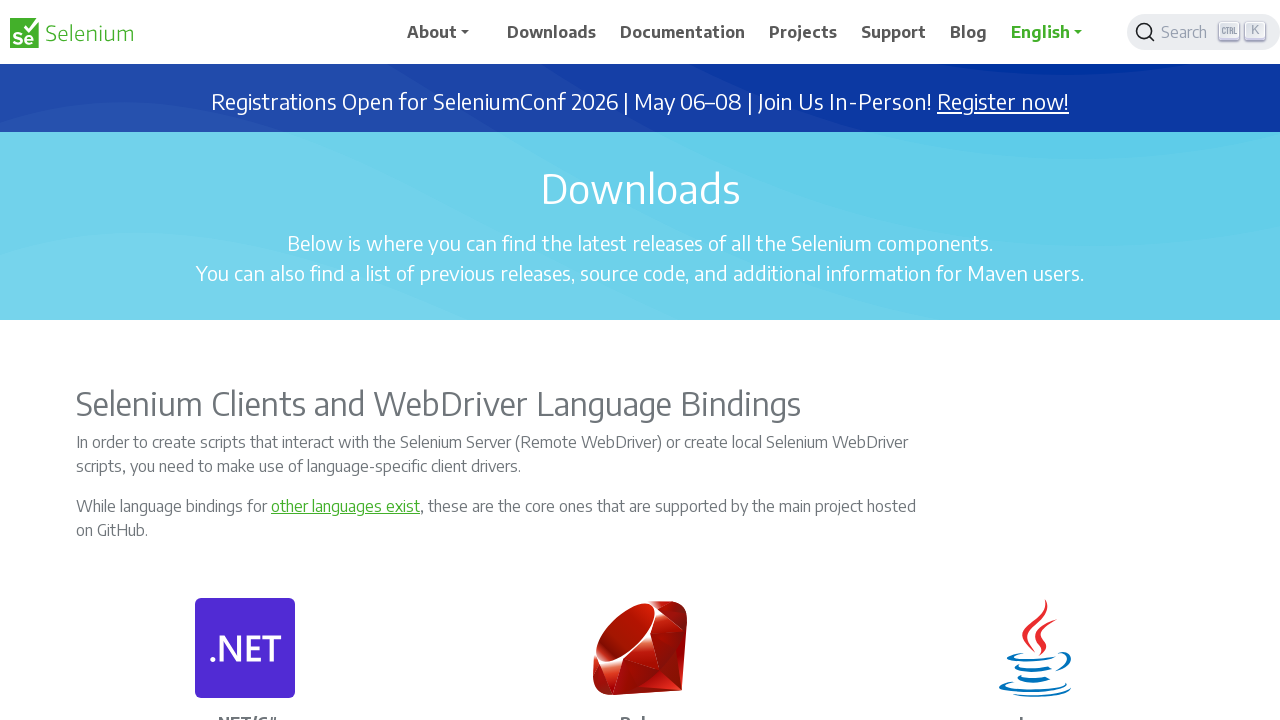

Triggered print dialog using Ctrl+P keyboard shortcut
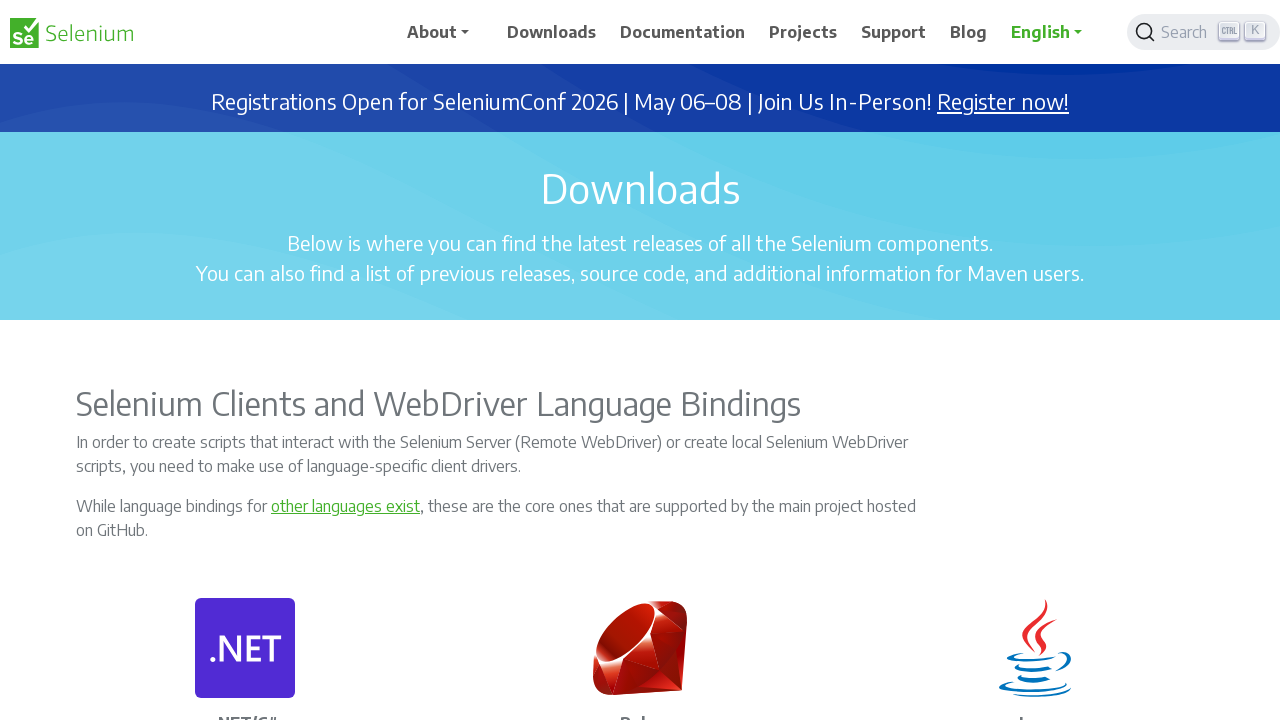

Waited for print dialog to appear
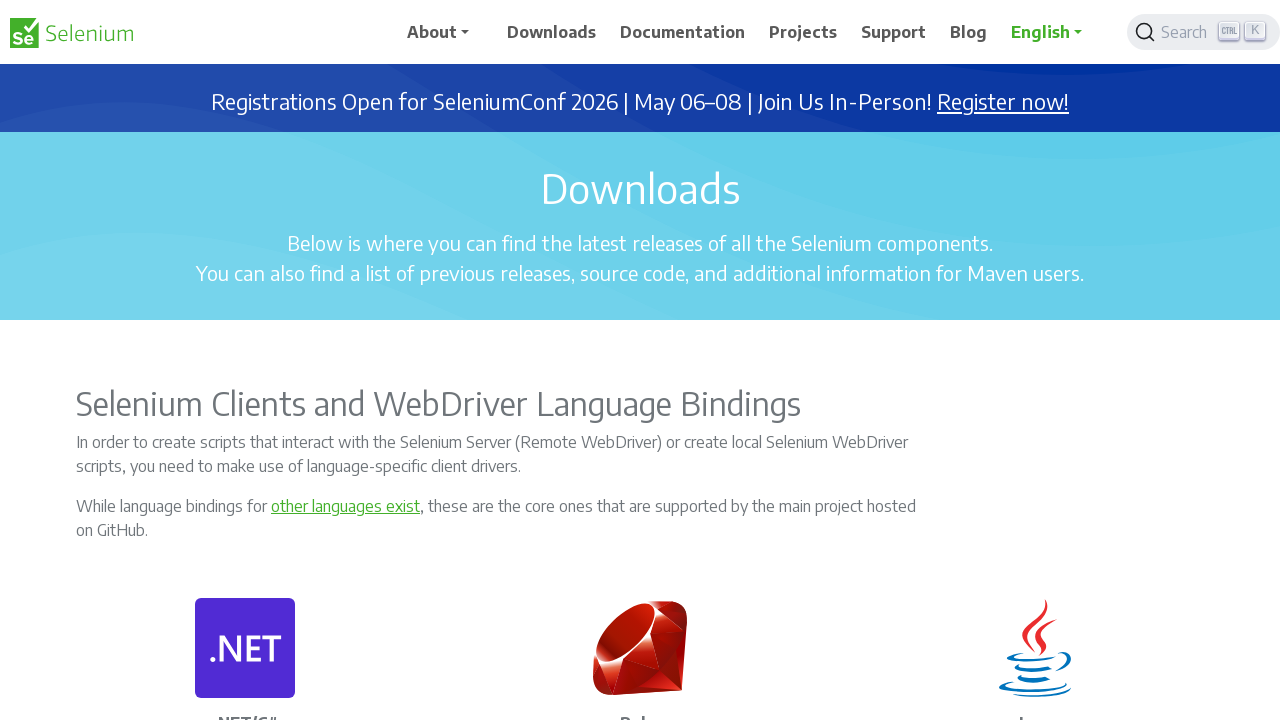

Pressed Tab to switch focus to Cancel button
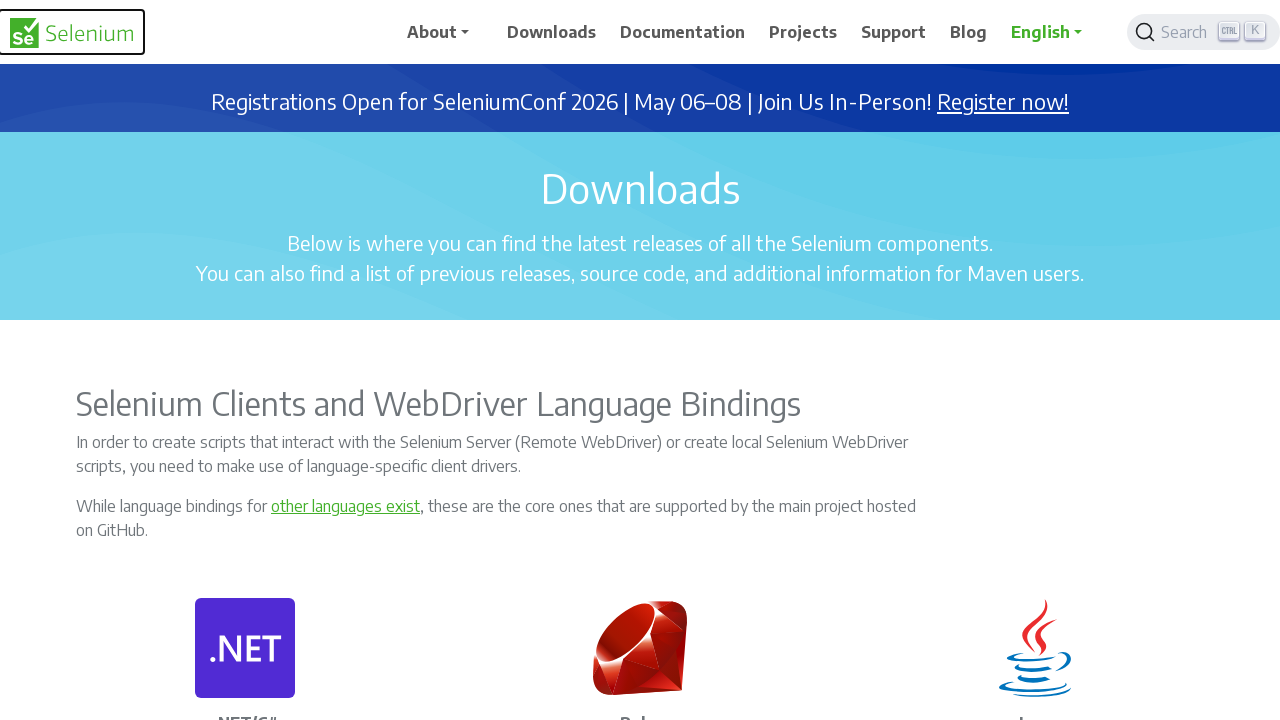

Pressed Enter to dismiss the print dialog
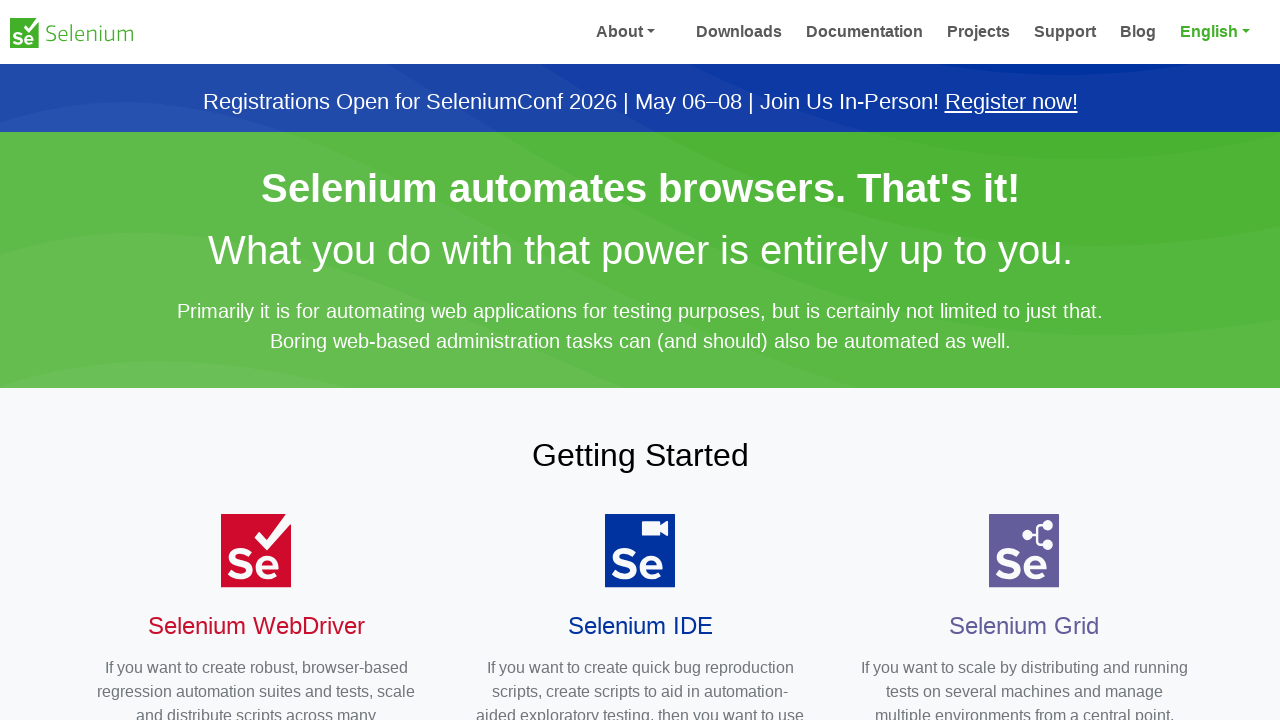

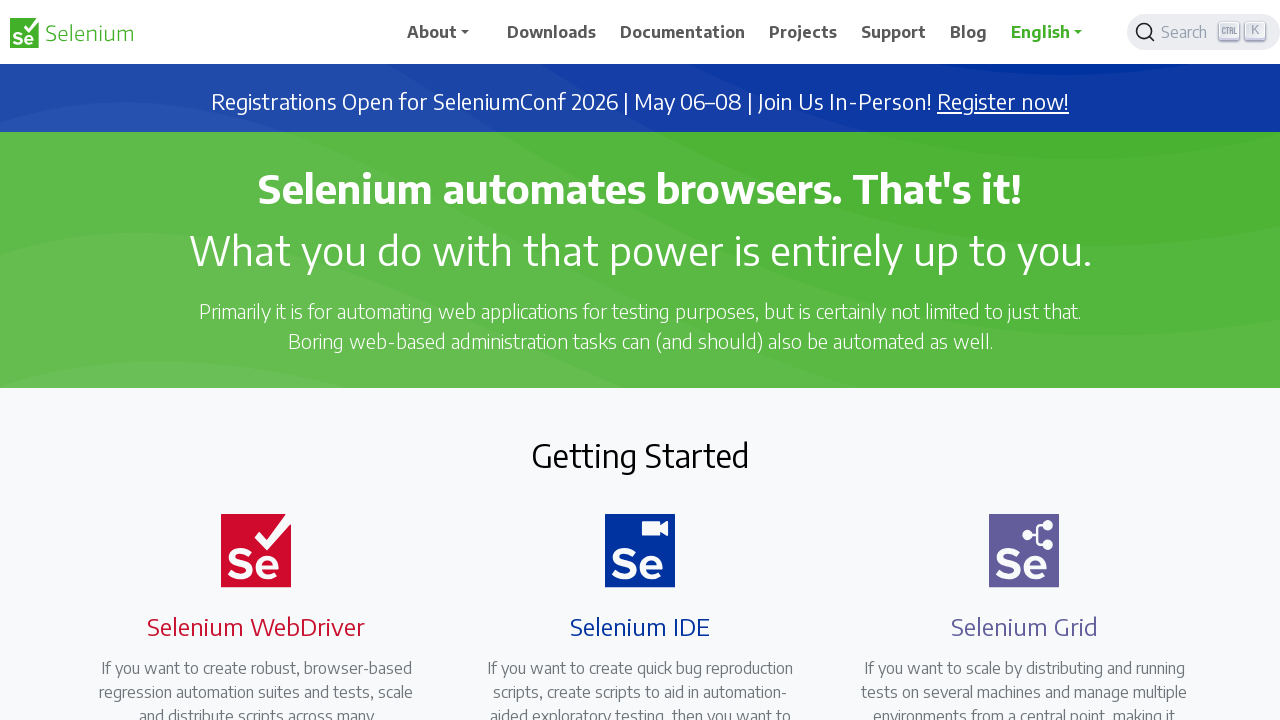